Navigates to login page and verifies that "New User Signup!" text is visible

Starting URL: https://automationexercise.com/

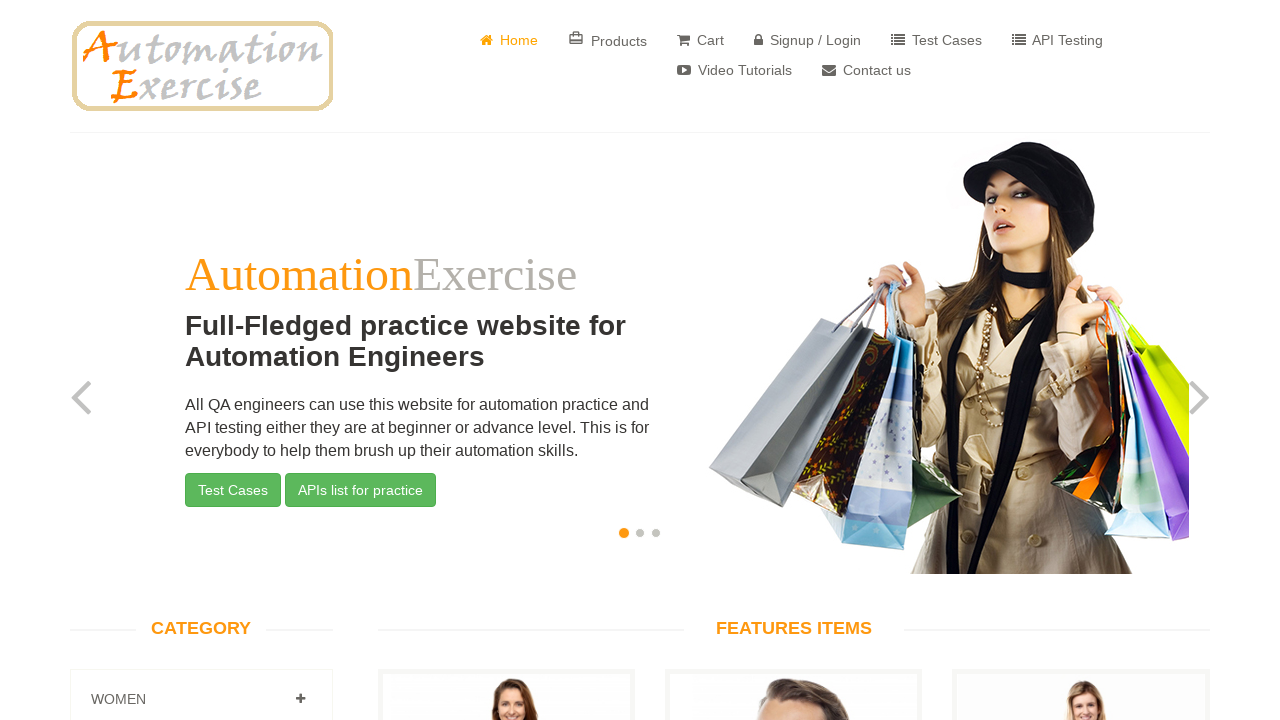

Clicked on login/signup link at (808, 40) on a[href='/login']
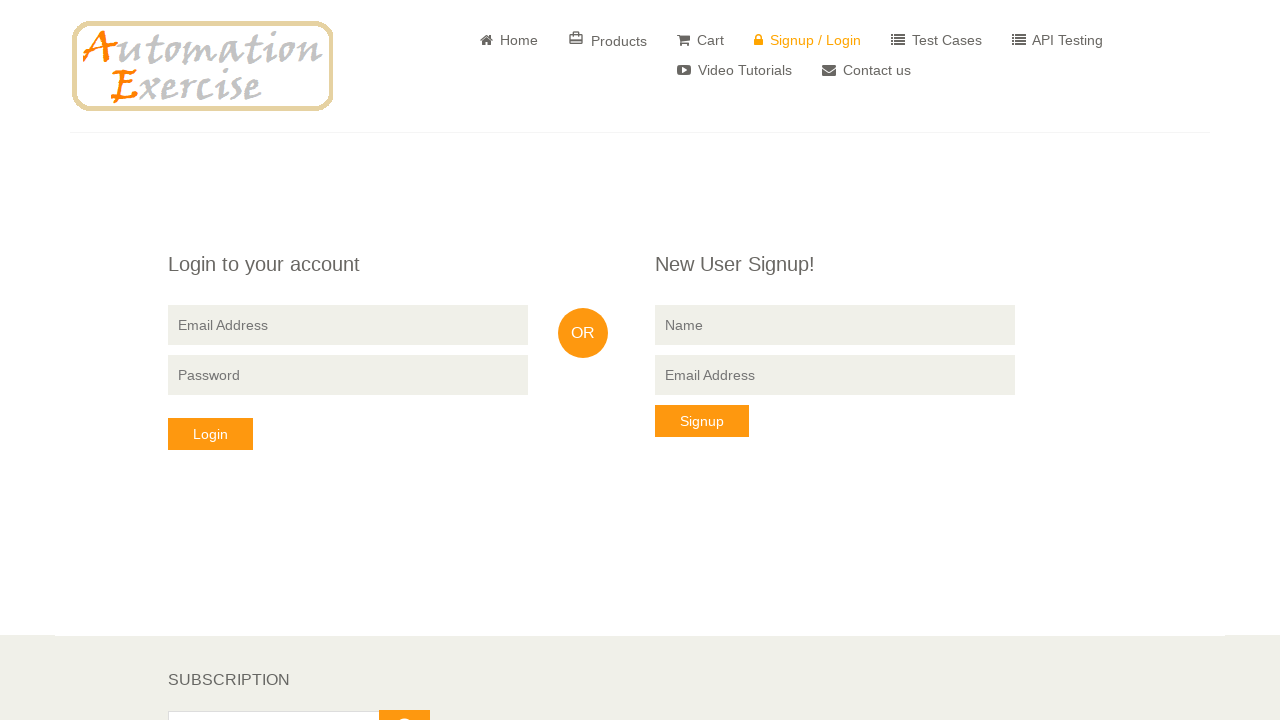

Retrieved all h2 heading text contents
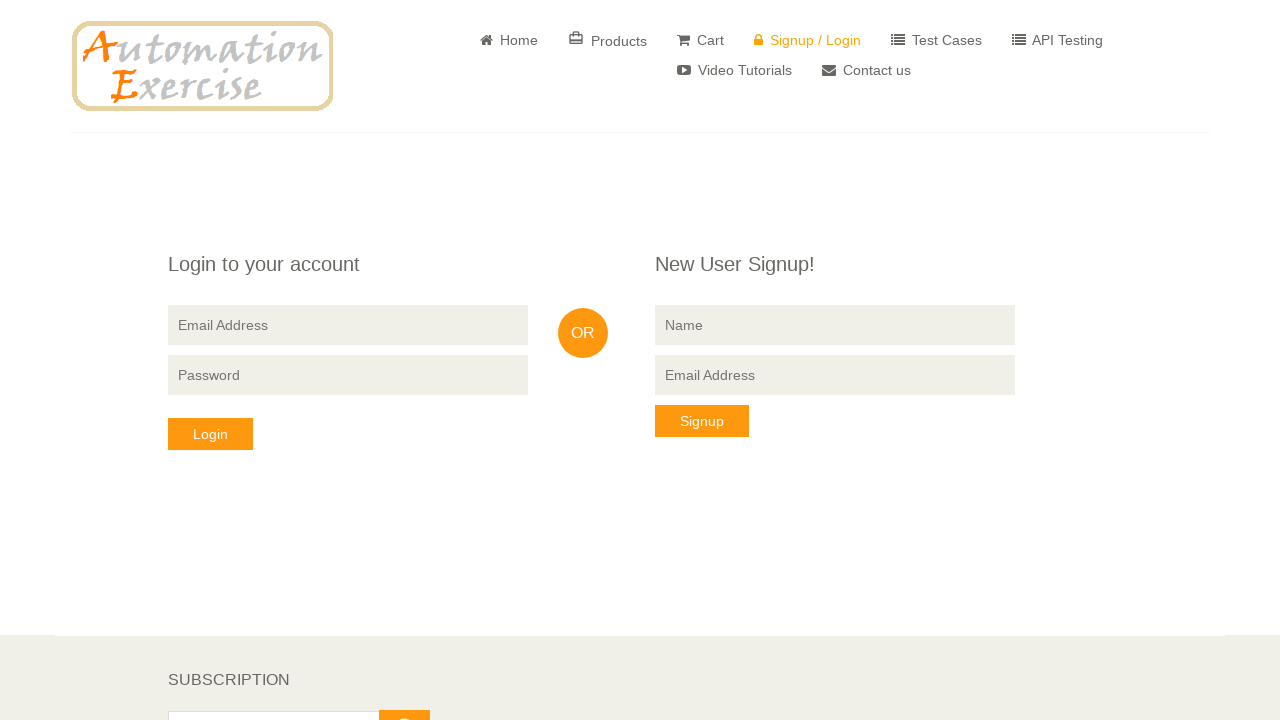

Verified 'New User Signup!' text is visible
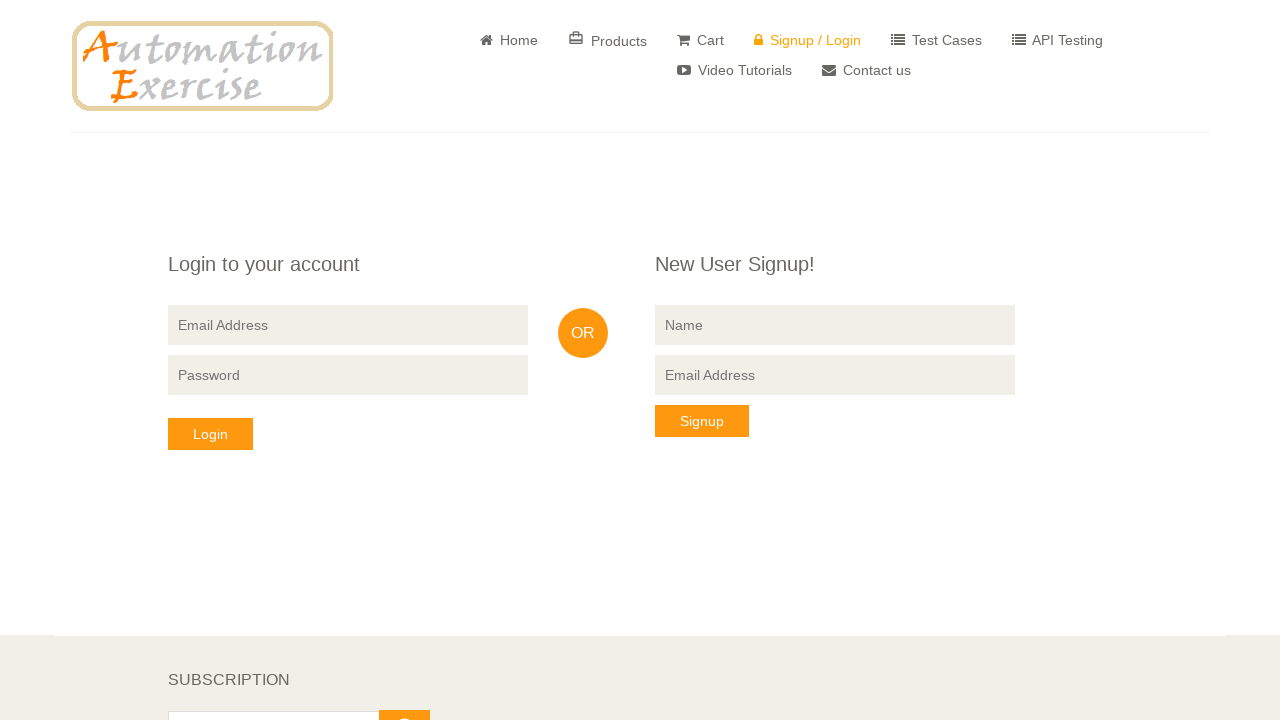

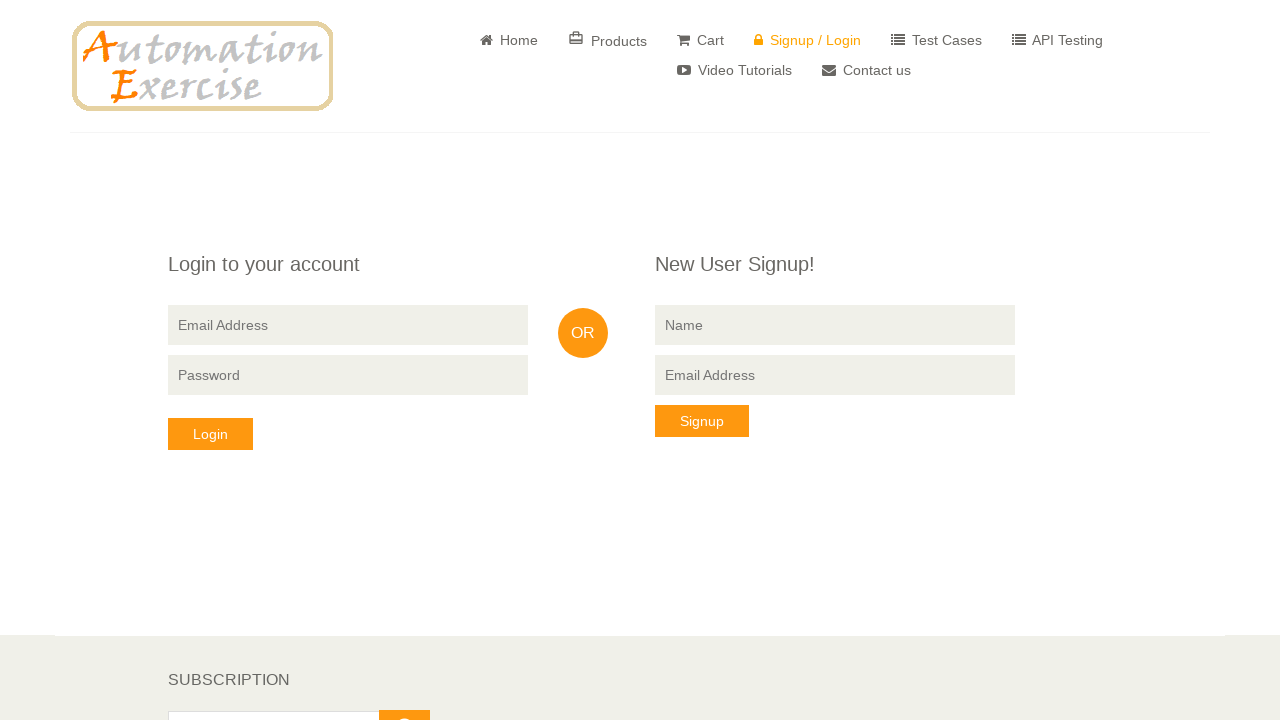